Tests form interaction on an Angular practice page by filling in a name field and clicking a checkbox

Starting URL: https://rahulshettyacademy.com/angularpractice/

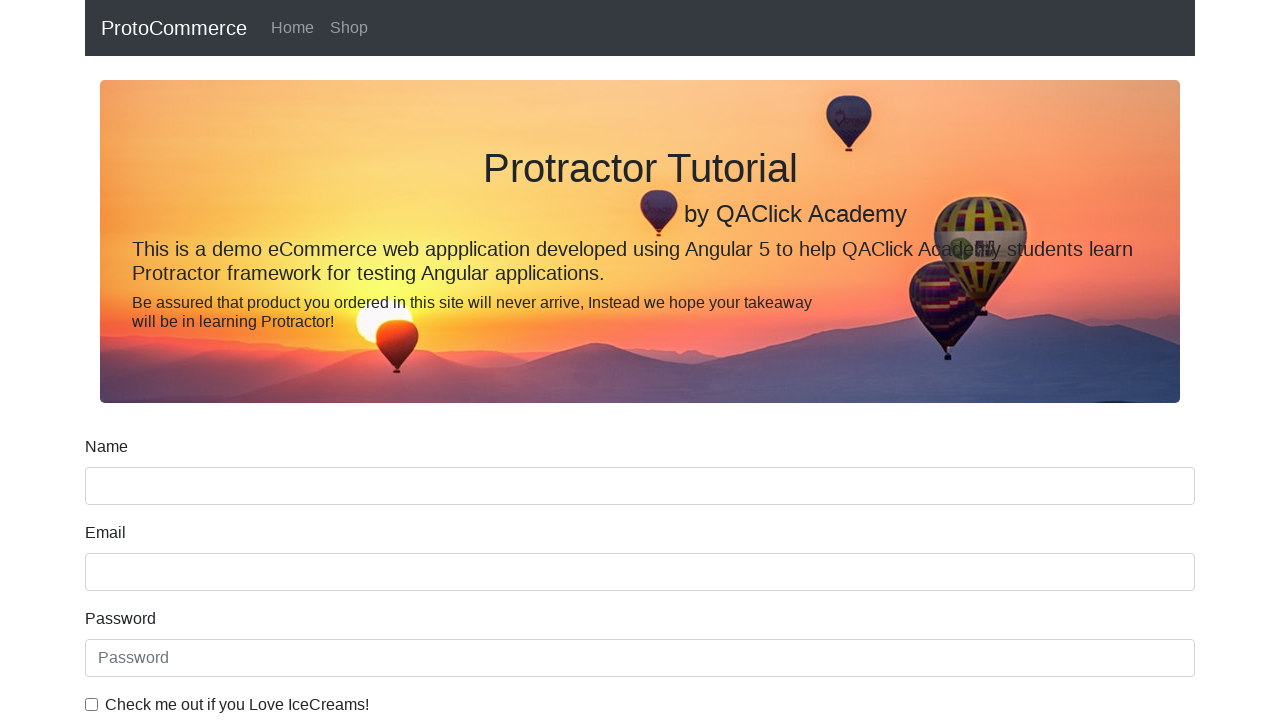

Filled name field with 'Testing' on input[name='name']
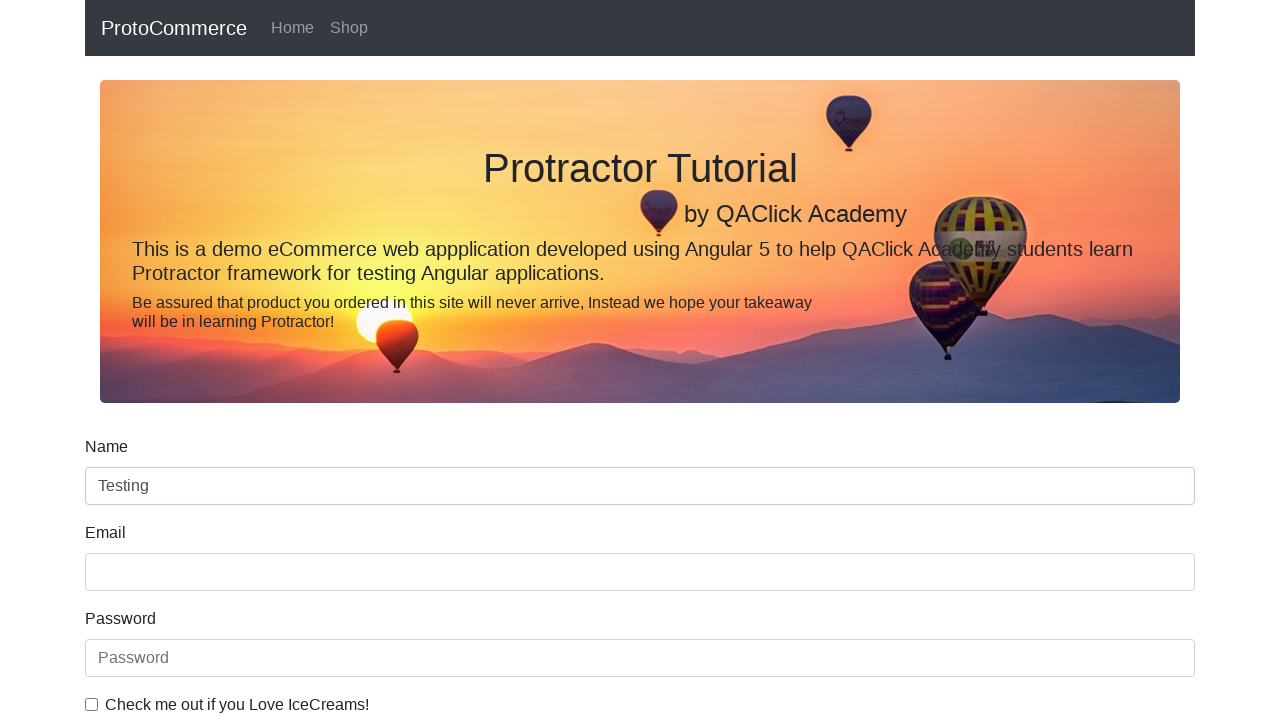

Clicked the example checkbox at (92, 704) on #exampleCheck1
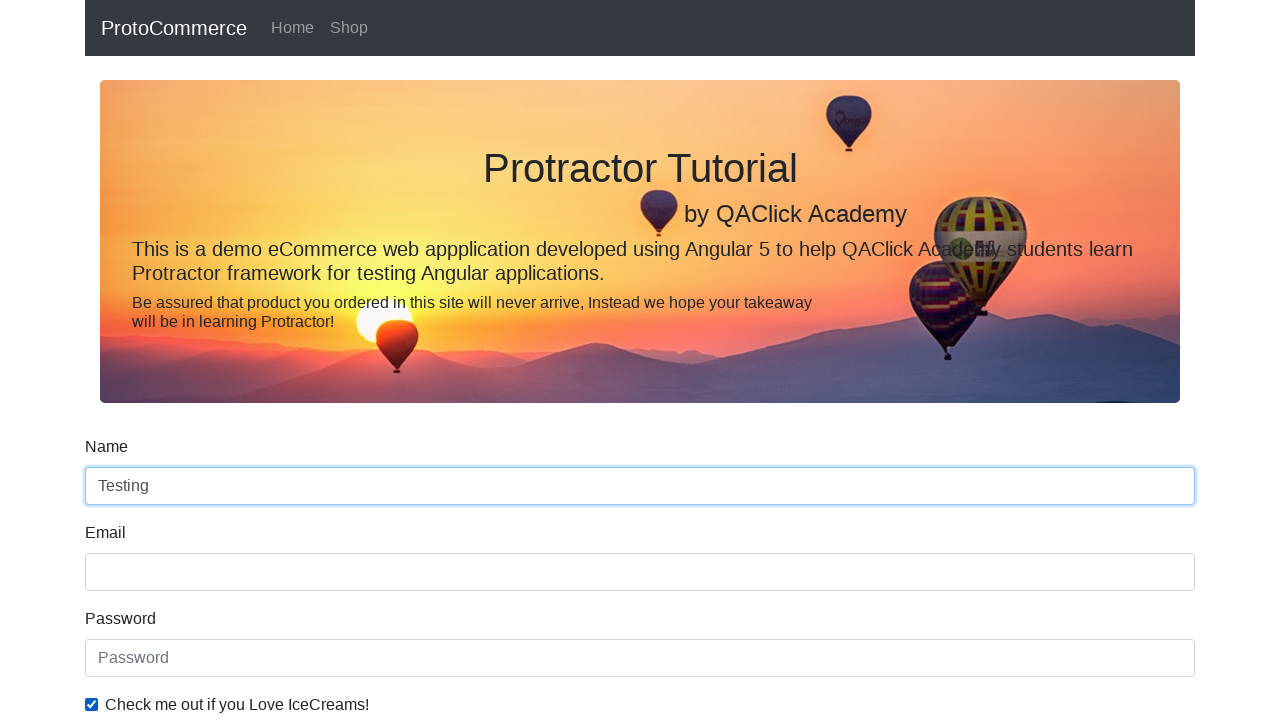

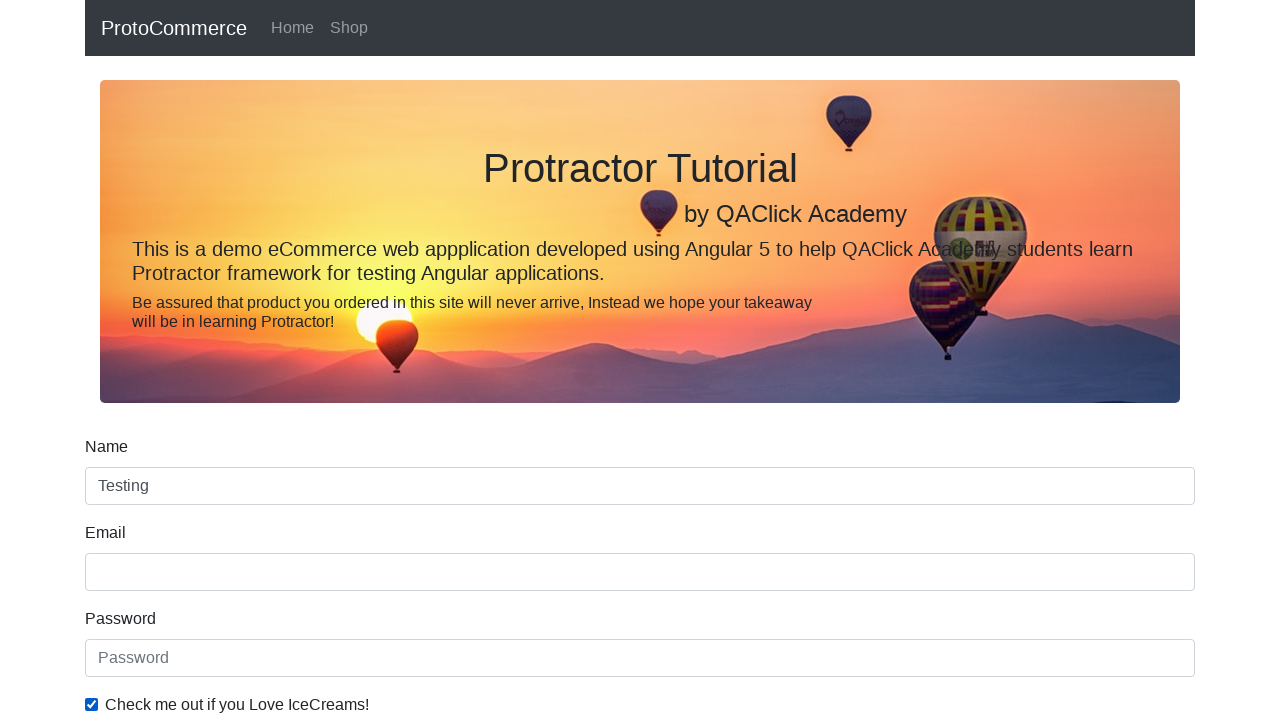